Tests multi-select dropdown functionality by selecting multiple options using different methods (visible text, index, value) and then deselecting one option

Starting URL: https://training-support.net/webelements/selects

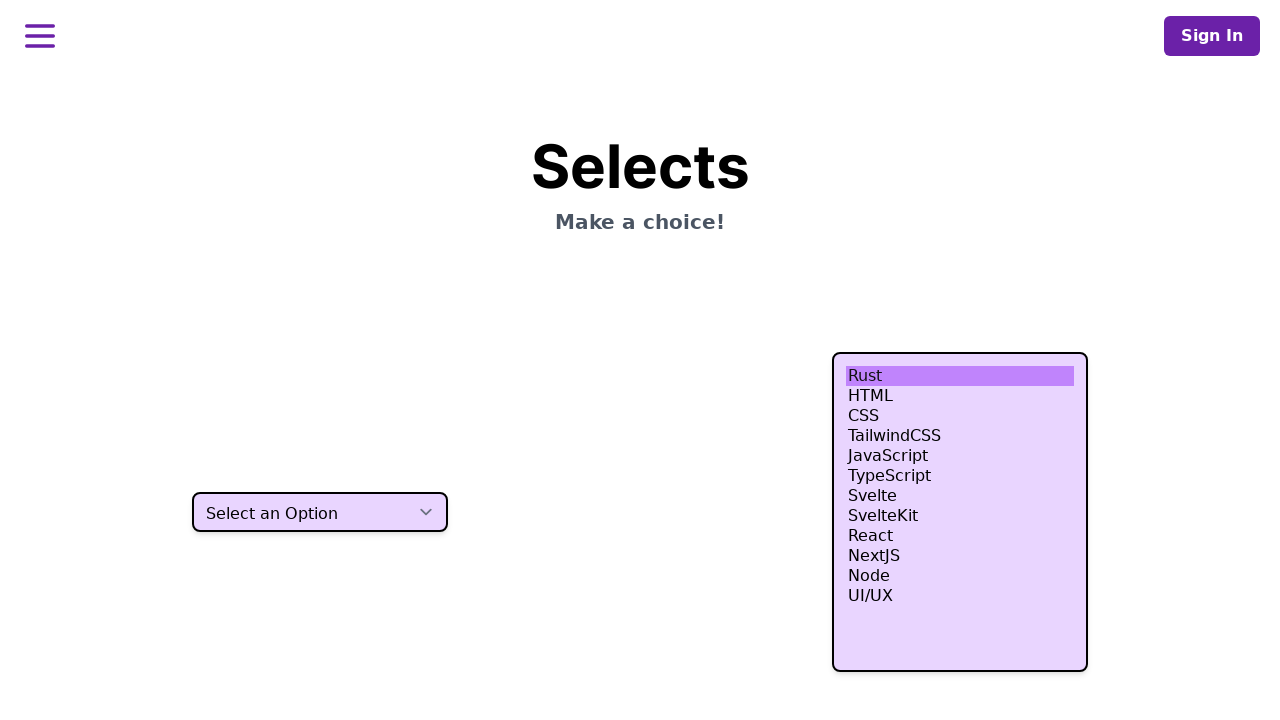

Selected 'HTML' option by visible text from multi-select dropdown on select.h-80
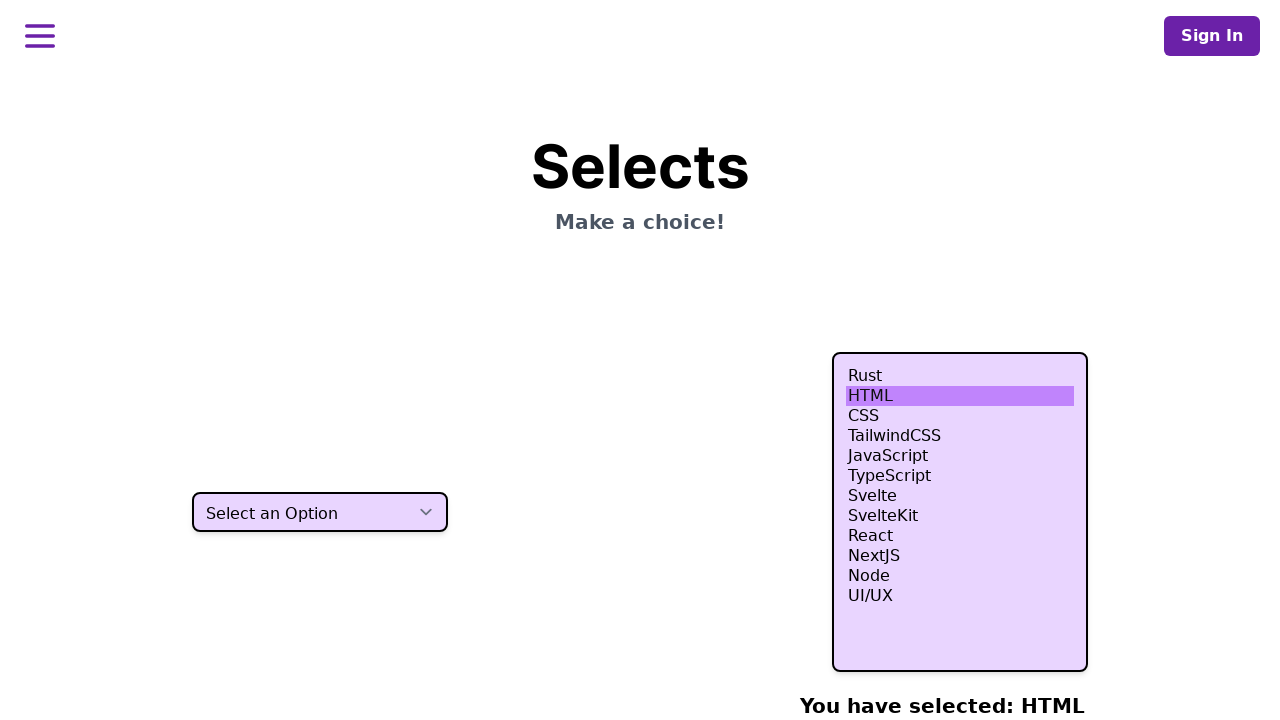

Selected option at index 4 from multi-select dropdown on select.h-80
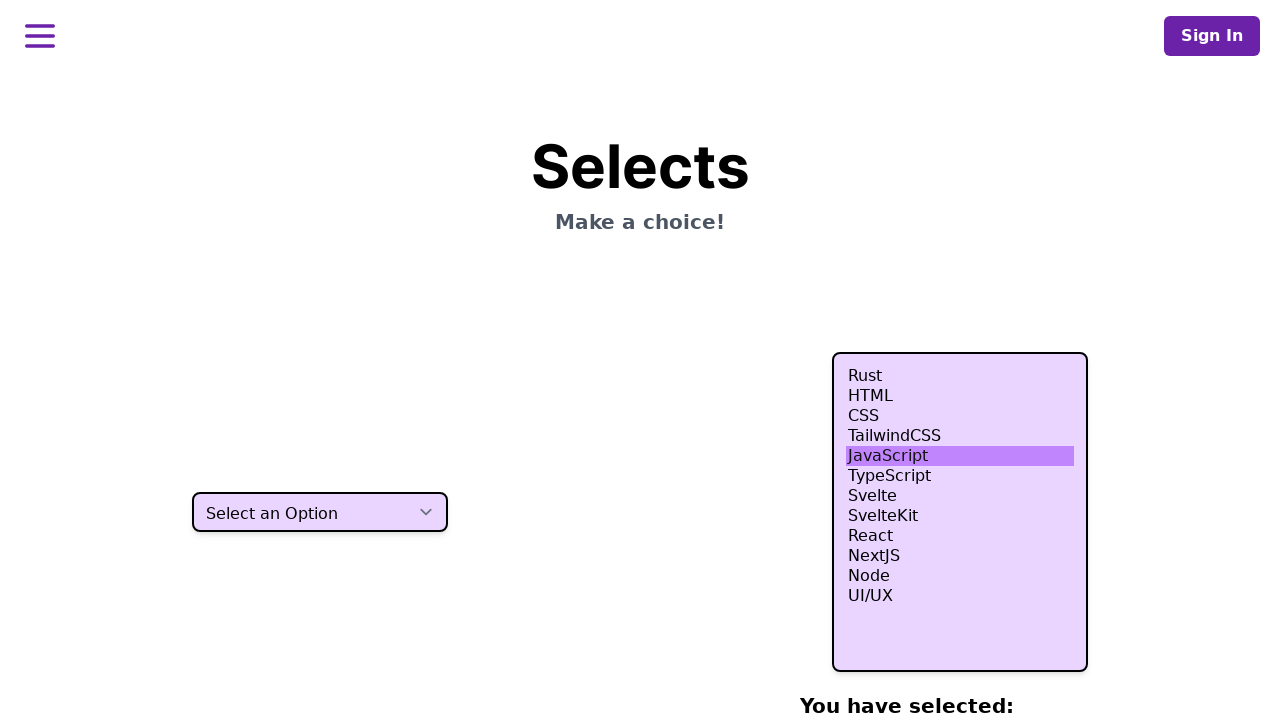

Selected option at index 5 from multi-select dropdown on select.h-80
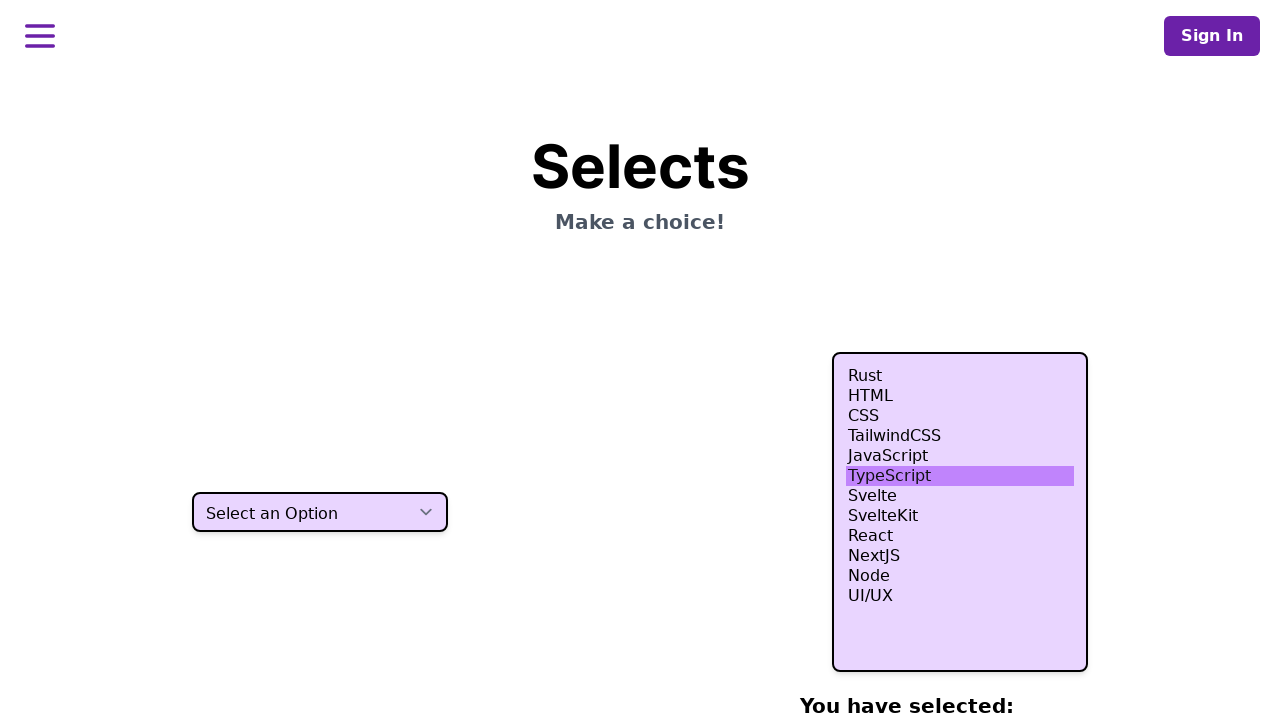

Selected option at index 6 from multi-select dropdown on select.h-80
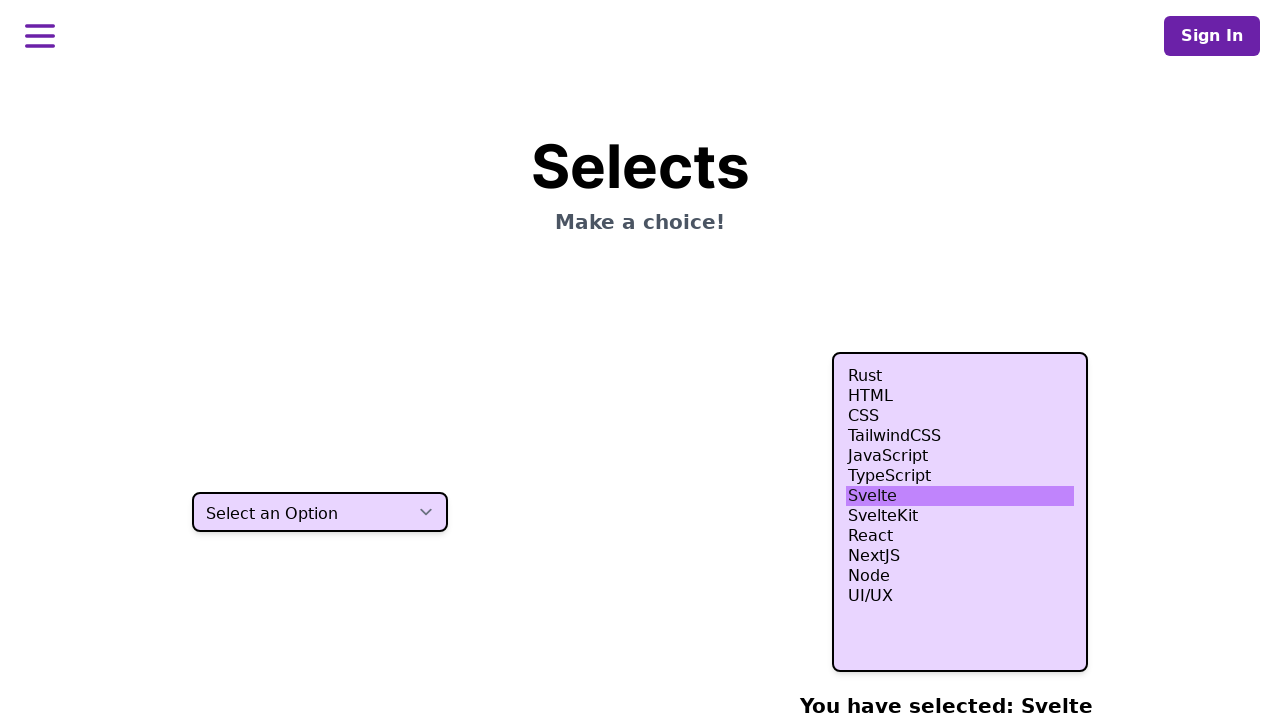

Selected option with value 'nodejs' from multi-select dropdown on select.h-80
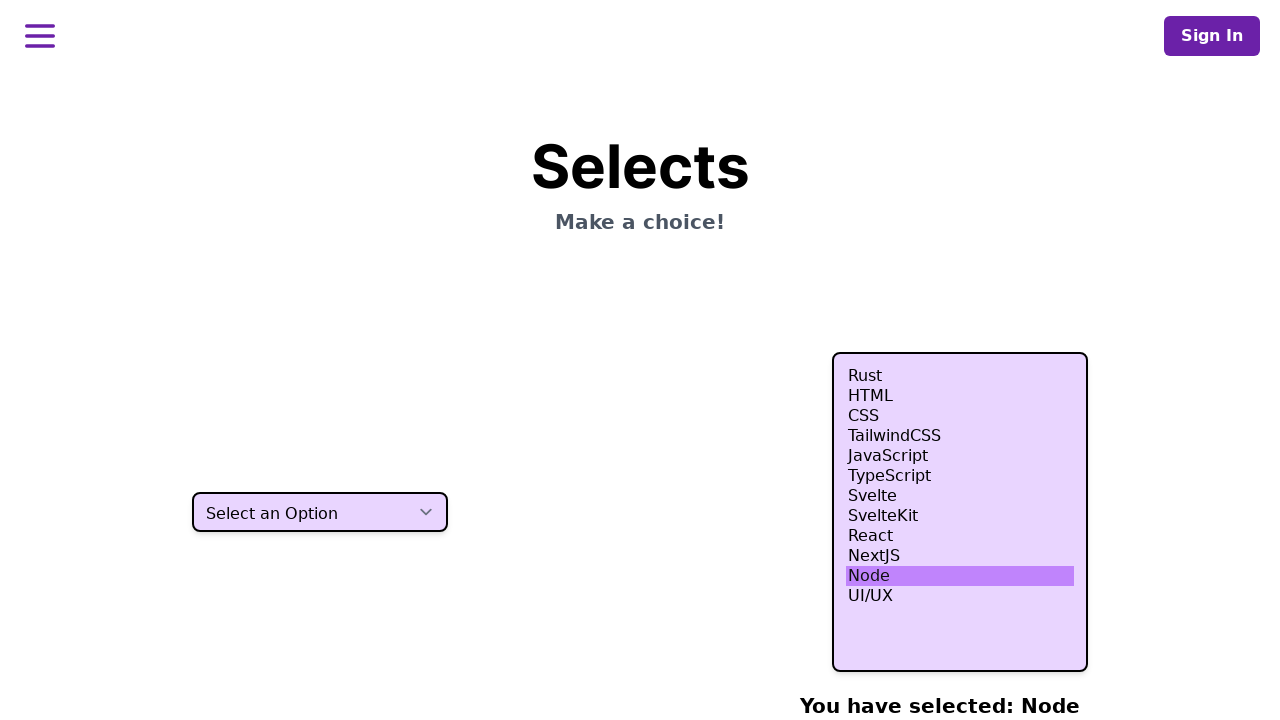

Deselected option at index 5 from multi-select dropdown using JavaScript
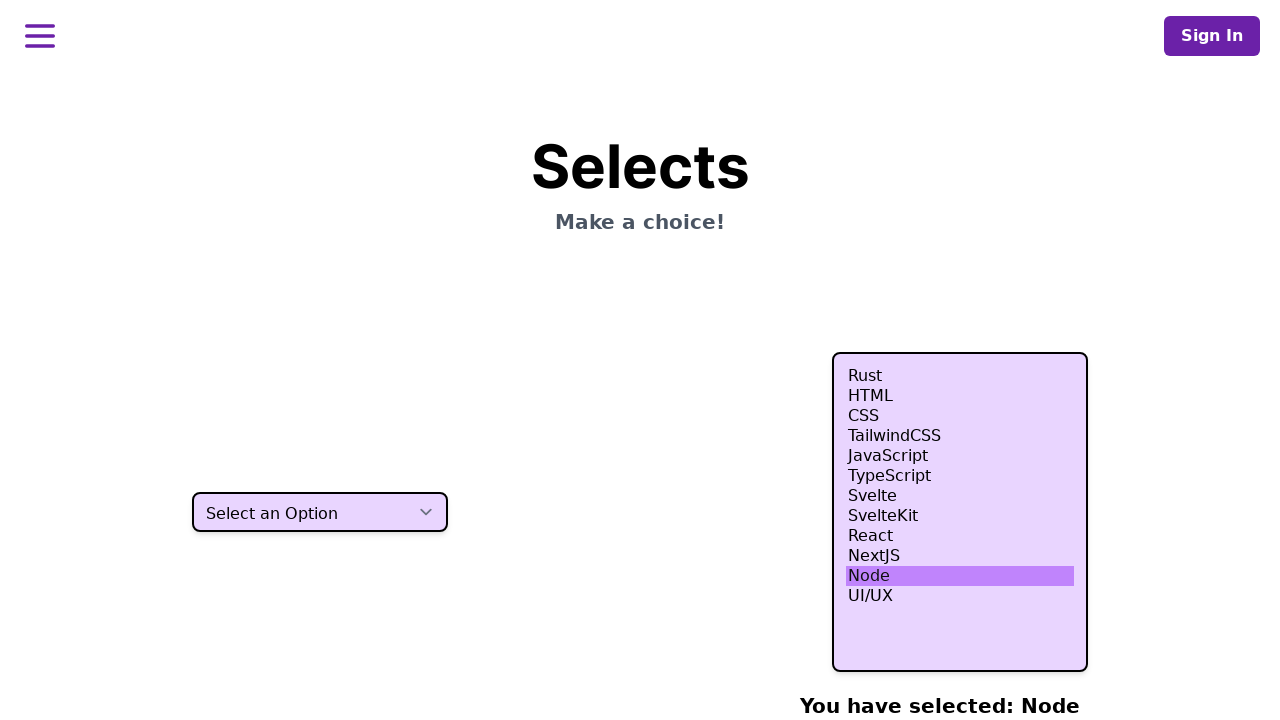

Waited for selections to be applied
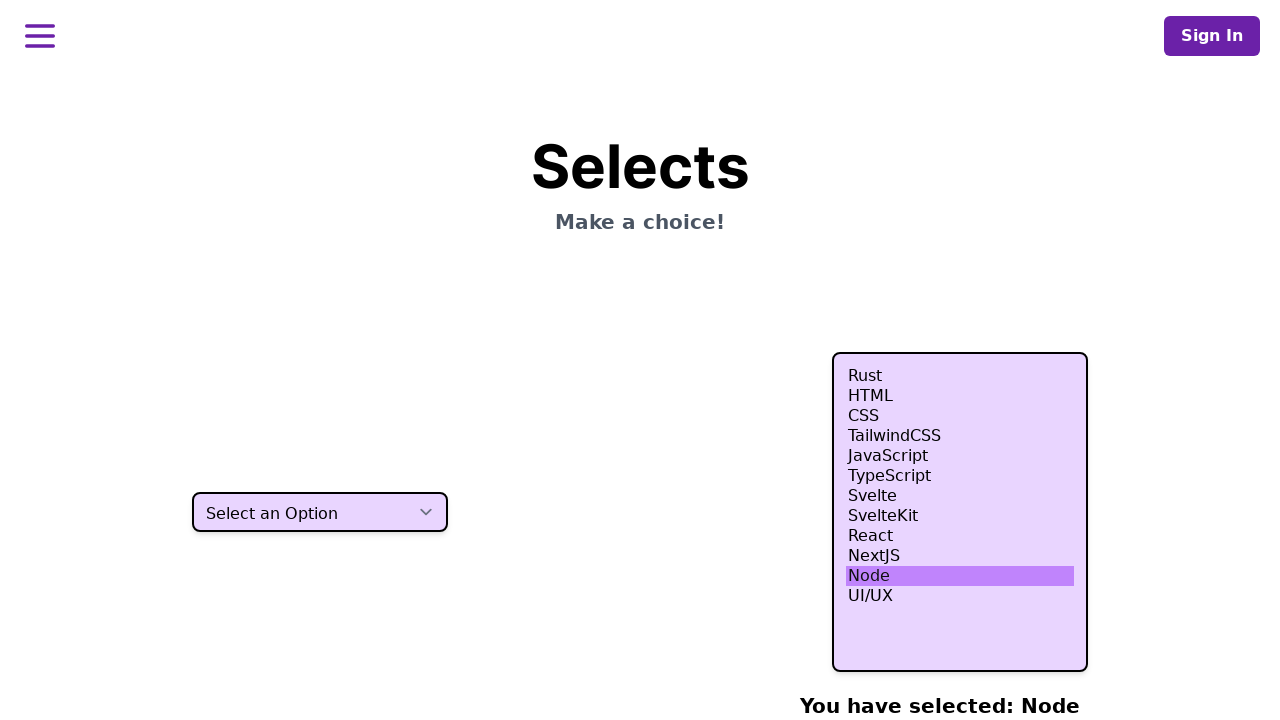

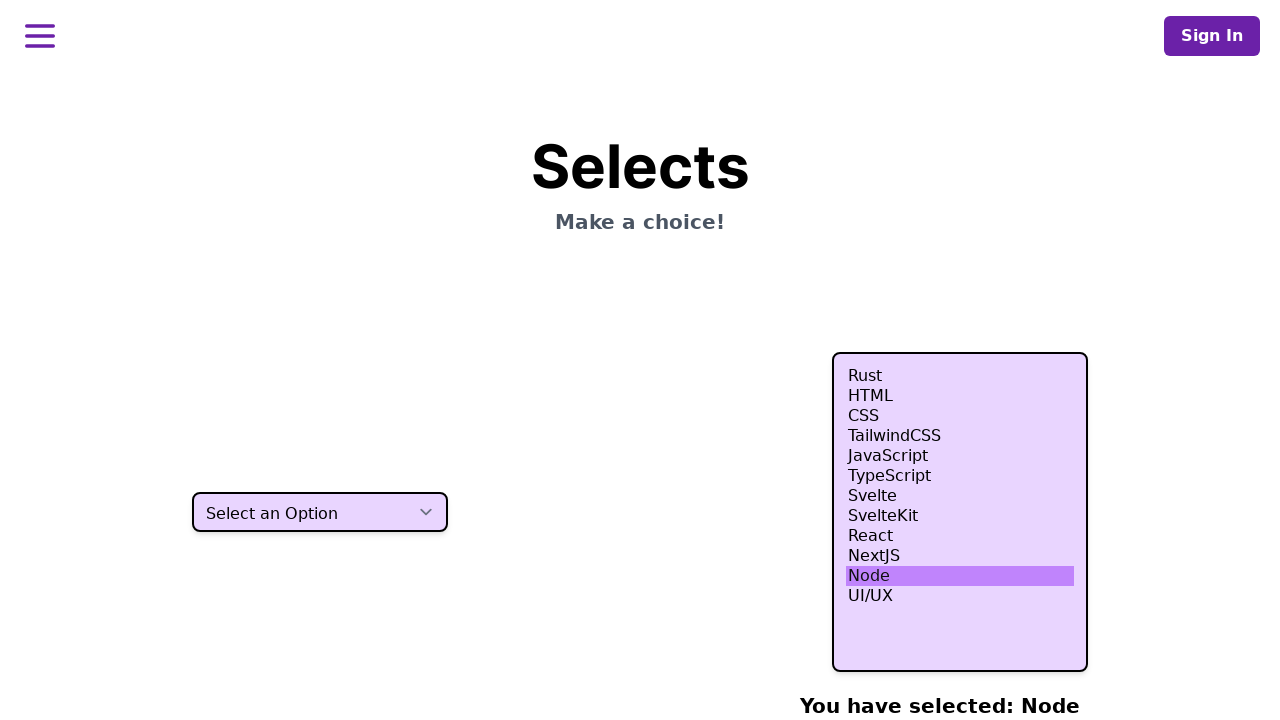